Tests browser navigation functionality by navigating to a different page, performing window minimize/maximize operations, and refreshing the page on the Myntra website.

Starting URL: https://www.myntra.com/

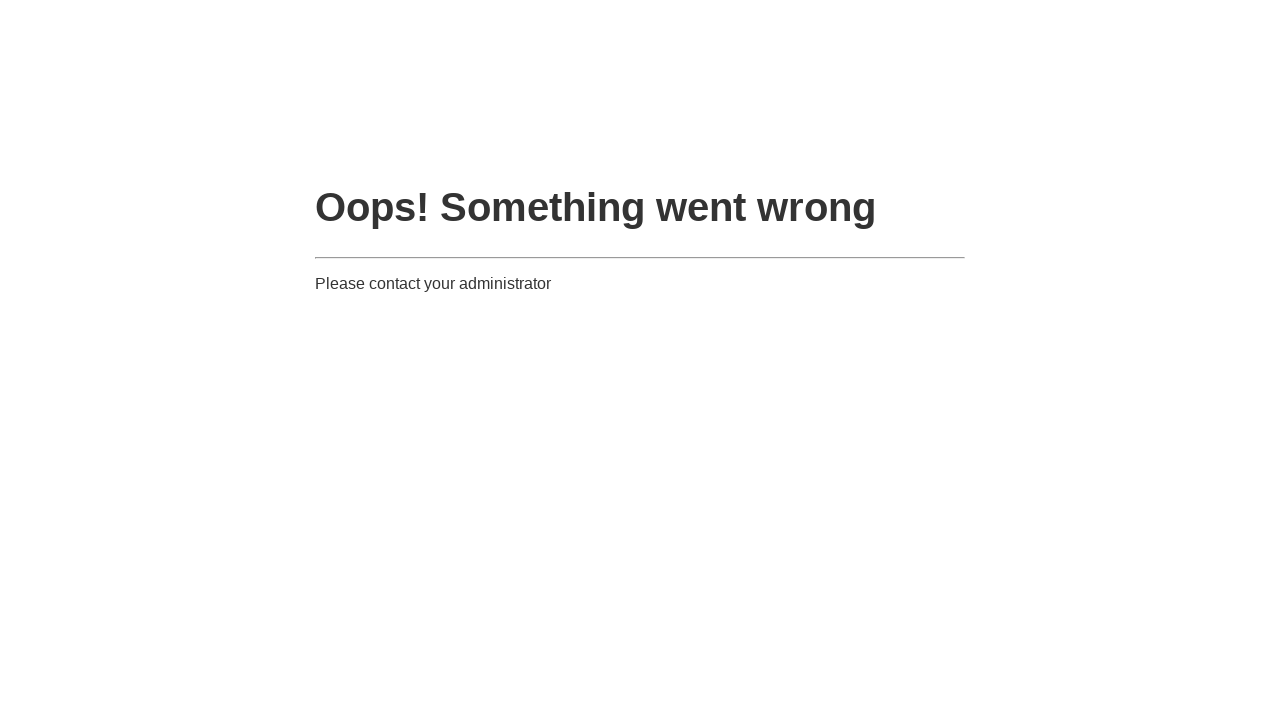

Navigated to Myntra login page
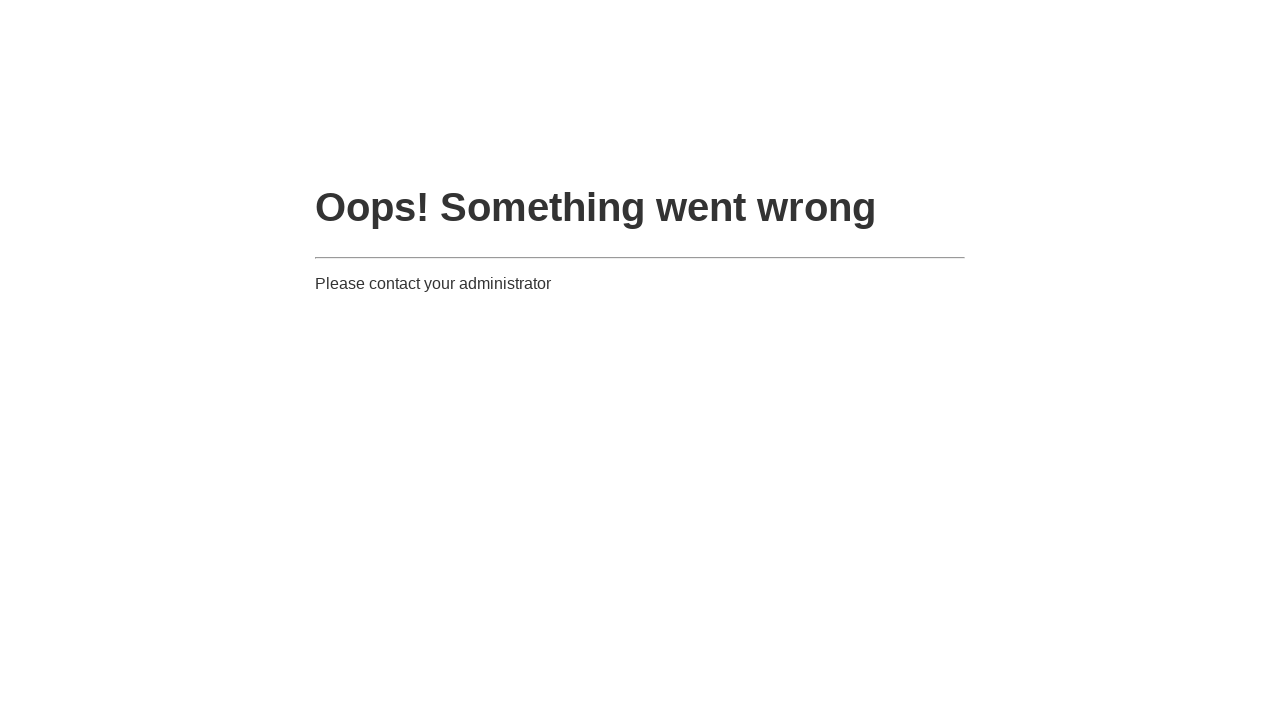

Retrieved and printed page title
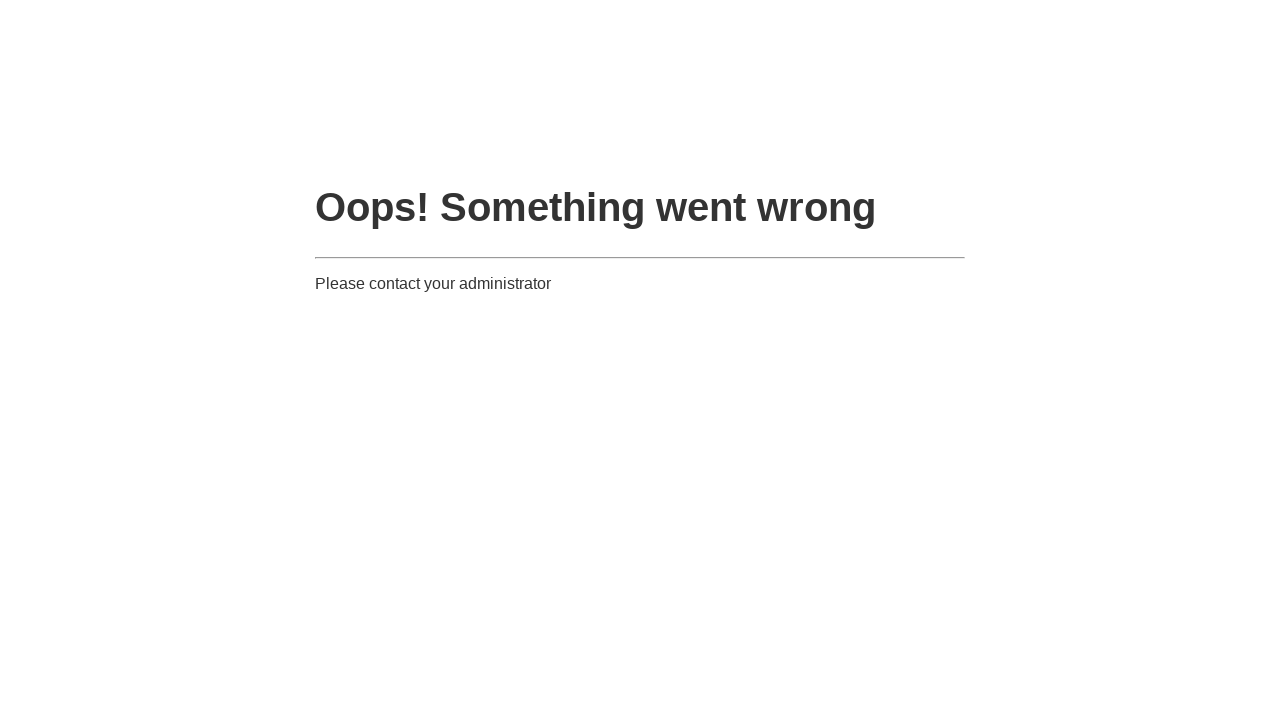

Maximized window by setting viewport to 1920x1080
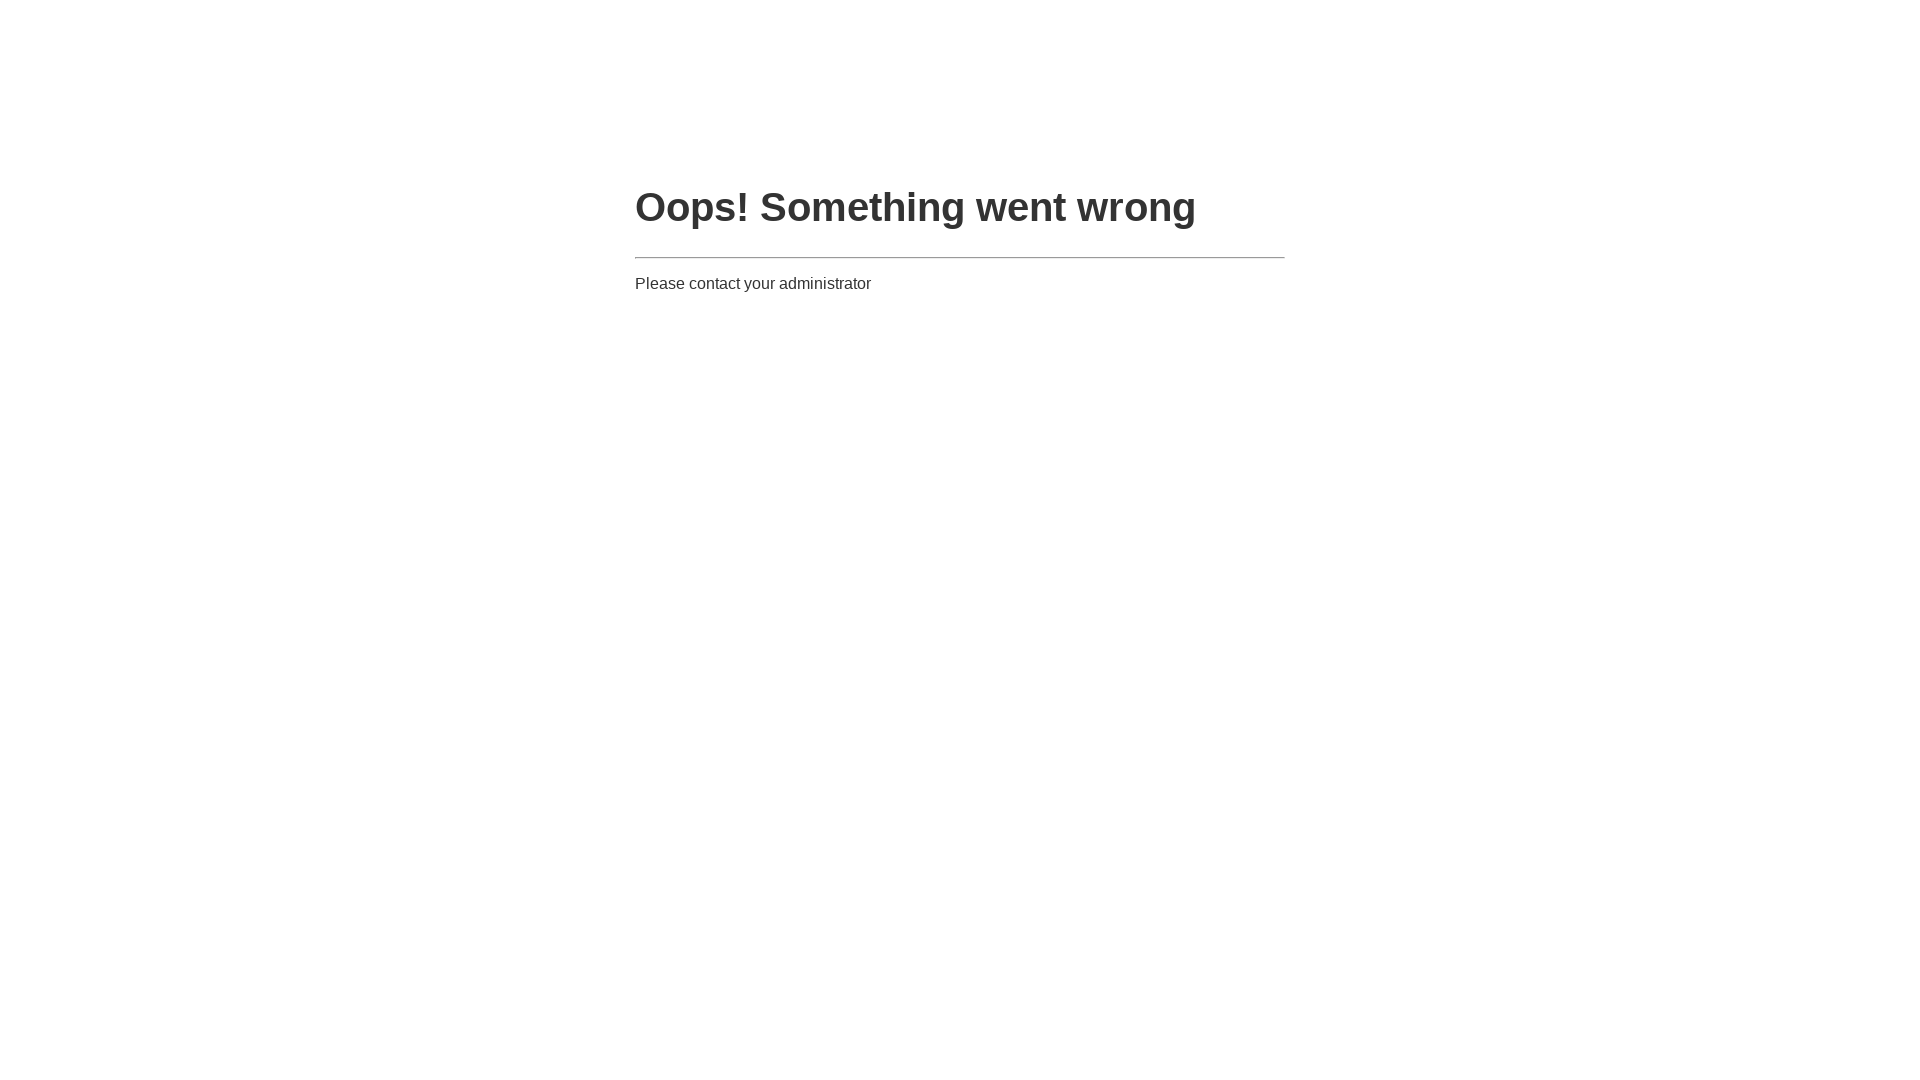

Refreshed the page
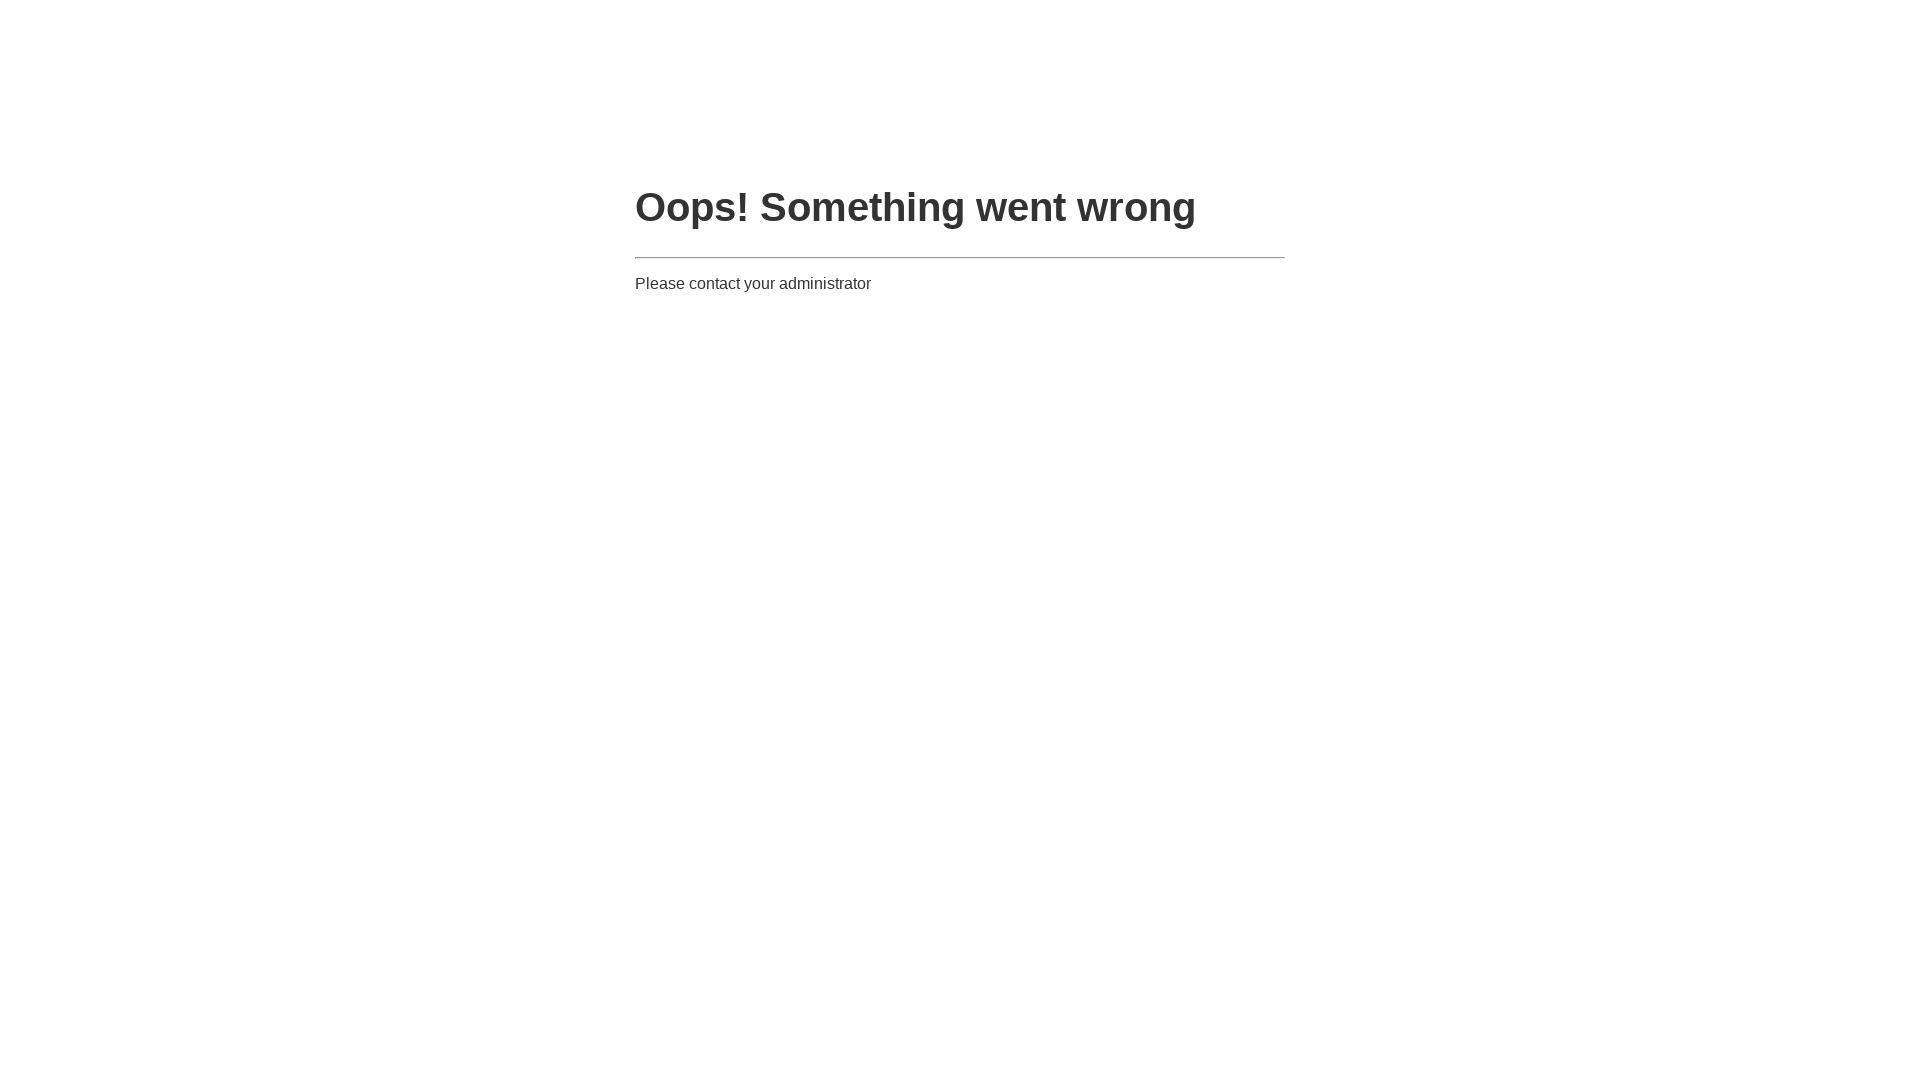

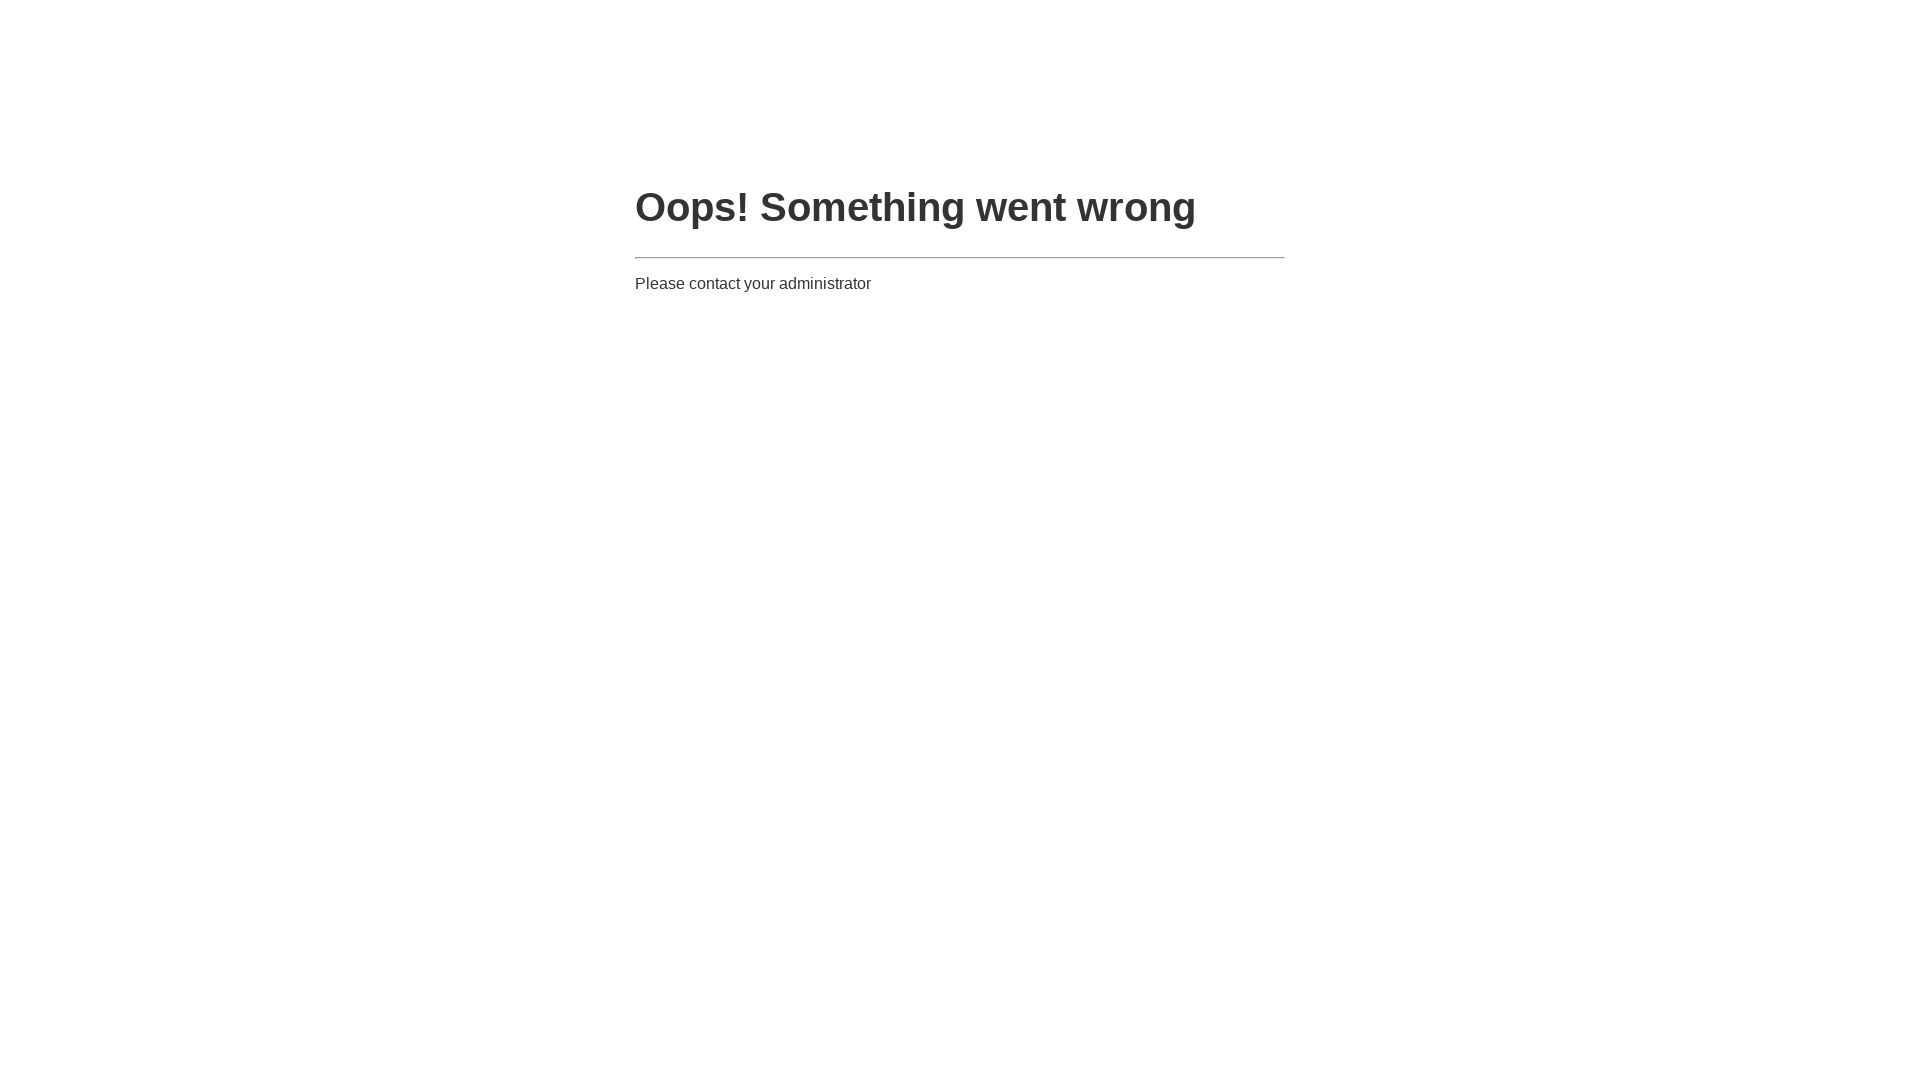